Tests the quick purchase (Brza Kupovina) flow on a Bosnian e-commerce site by scrolling to products, selecting a product, clicking quick purchase buttons, and verifying that a validation message appears when required fields are not filled.

Starting URL: https://www.ue.ba/

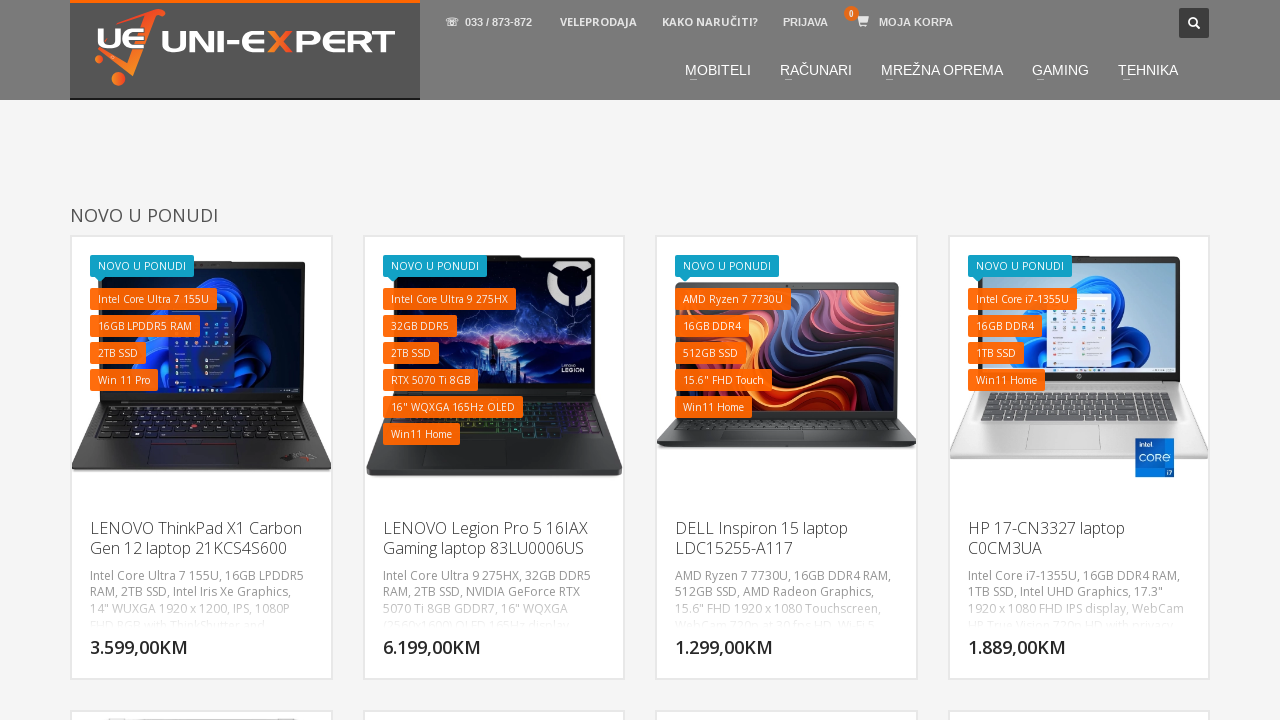

Scrolled down 1500px to view products
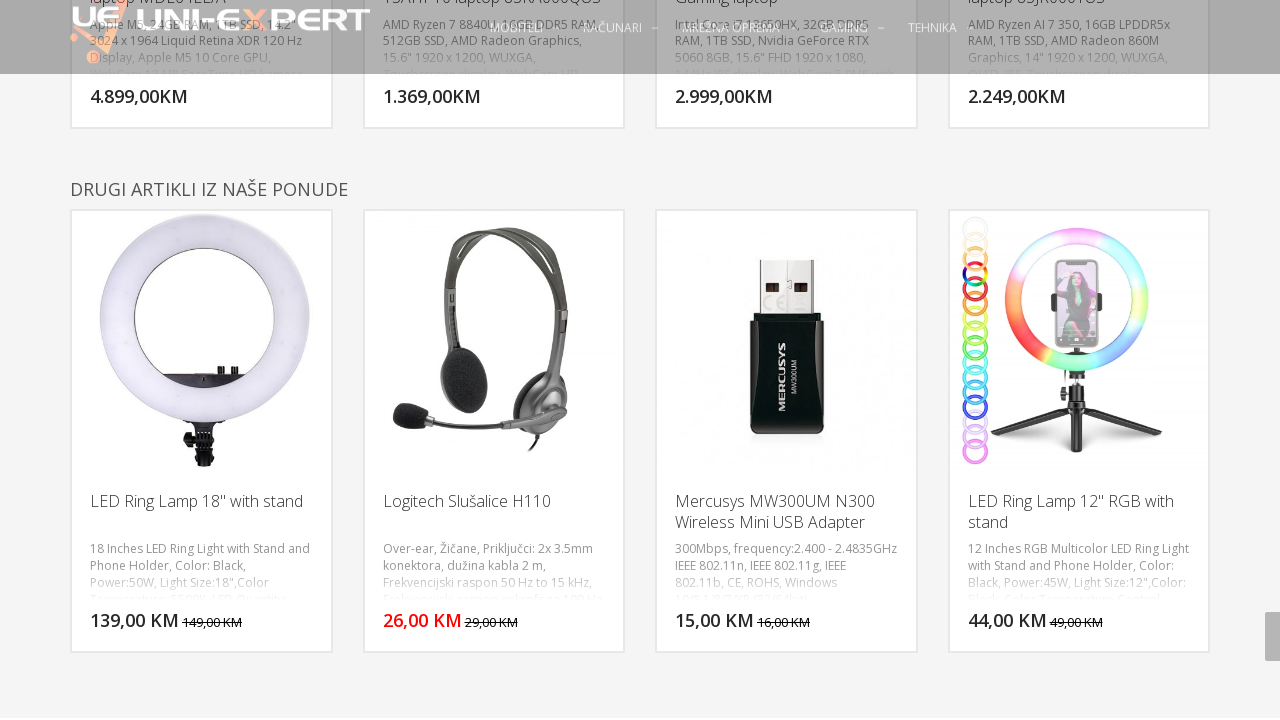

First product in related section became visible
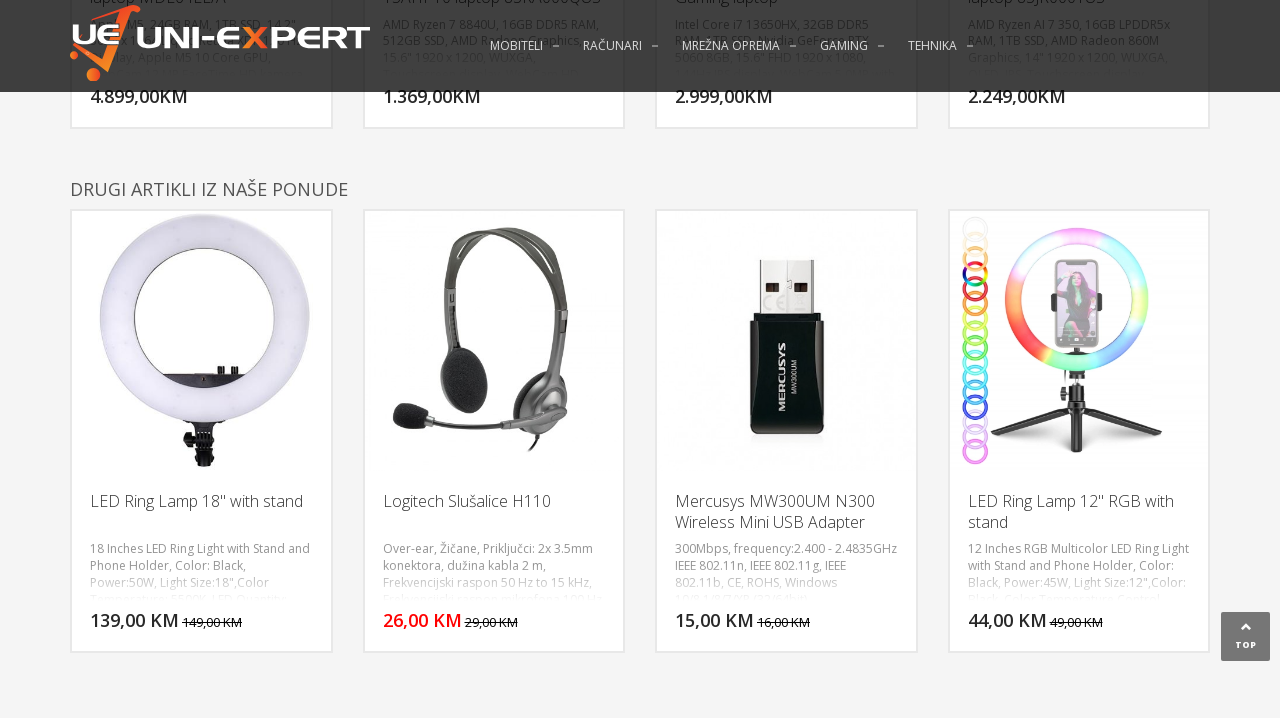

Clicked on first product in related section at (201, 431) on .related:nth-child(2) .product:nth-child(1)
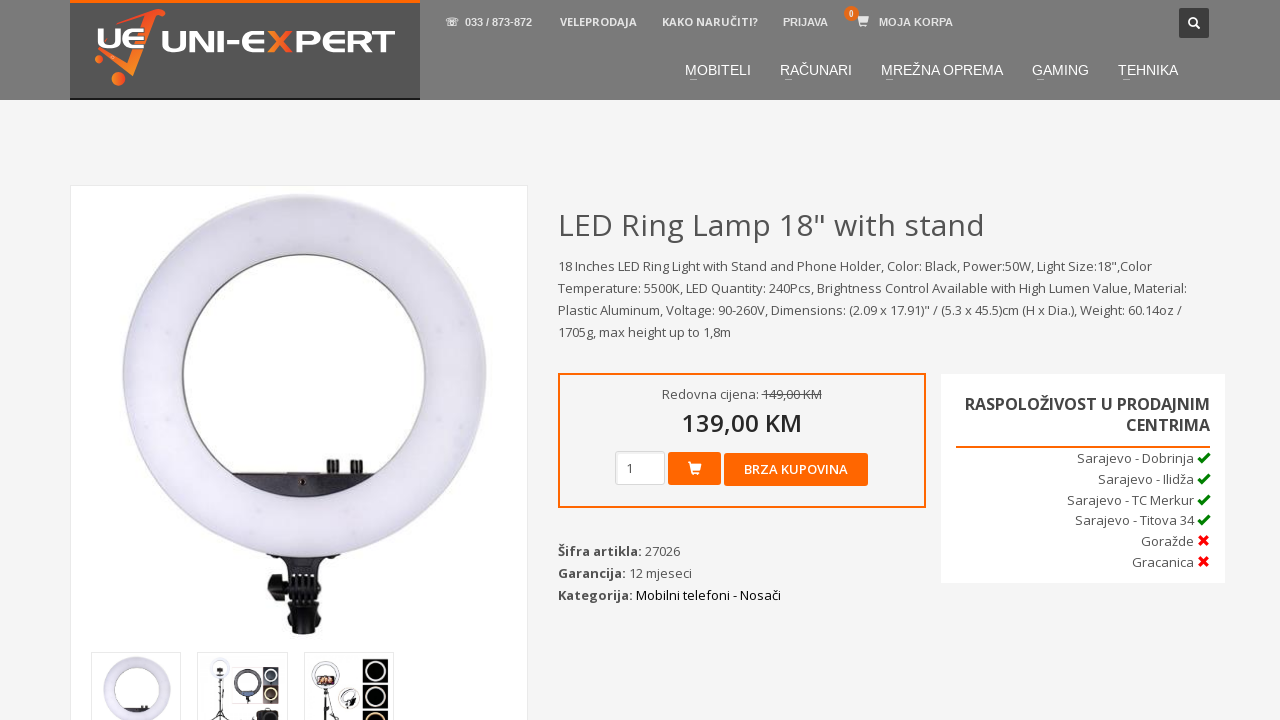

Product page loaded and quick purchase button appeared
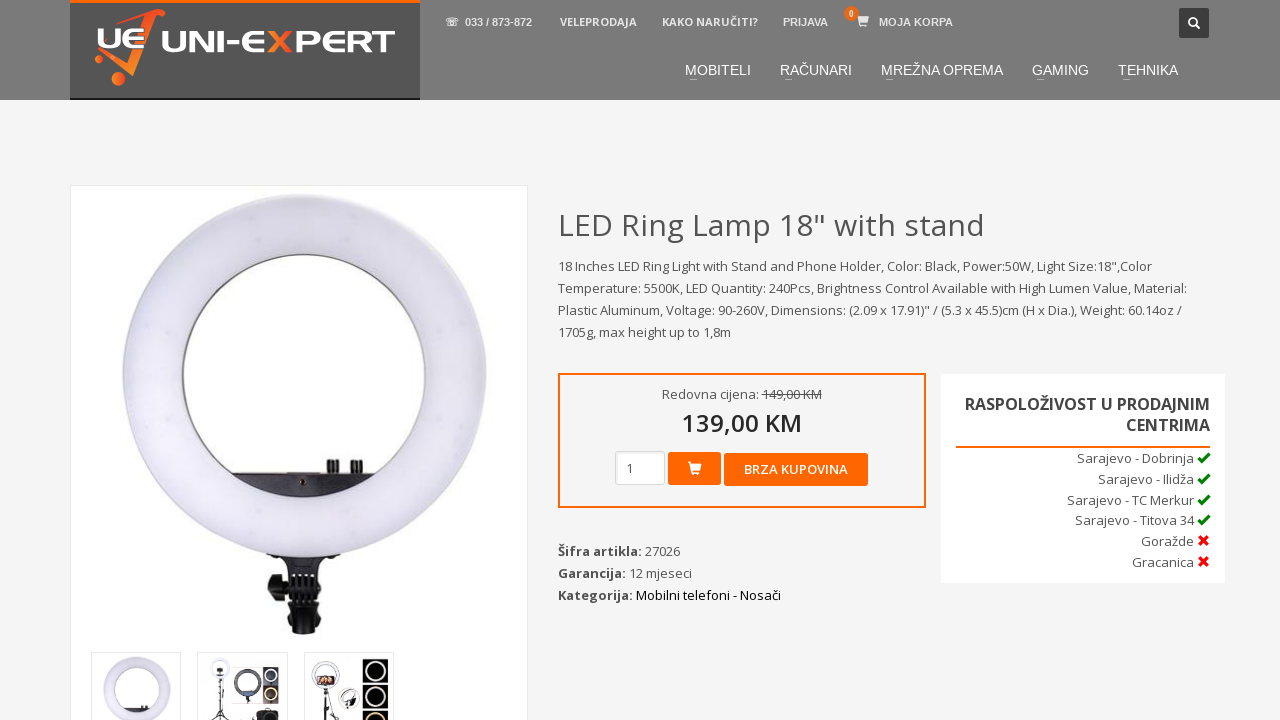

Clicked quick purchase button on product page at (796, 469) on .button:nth-child(2)
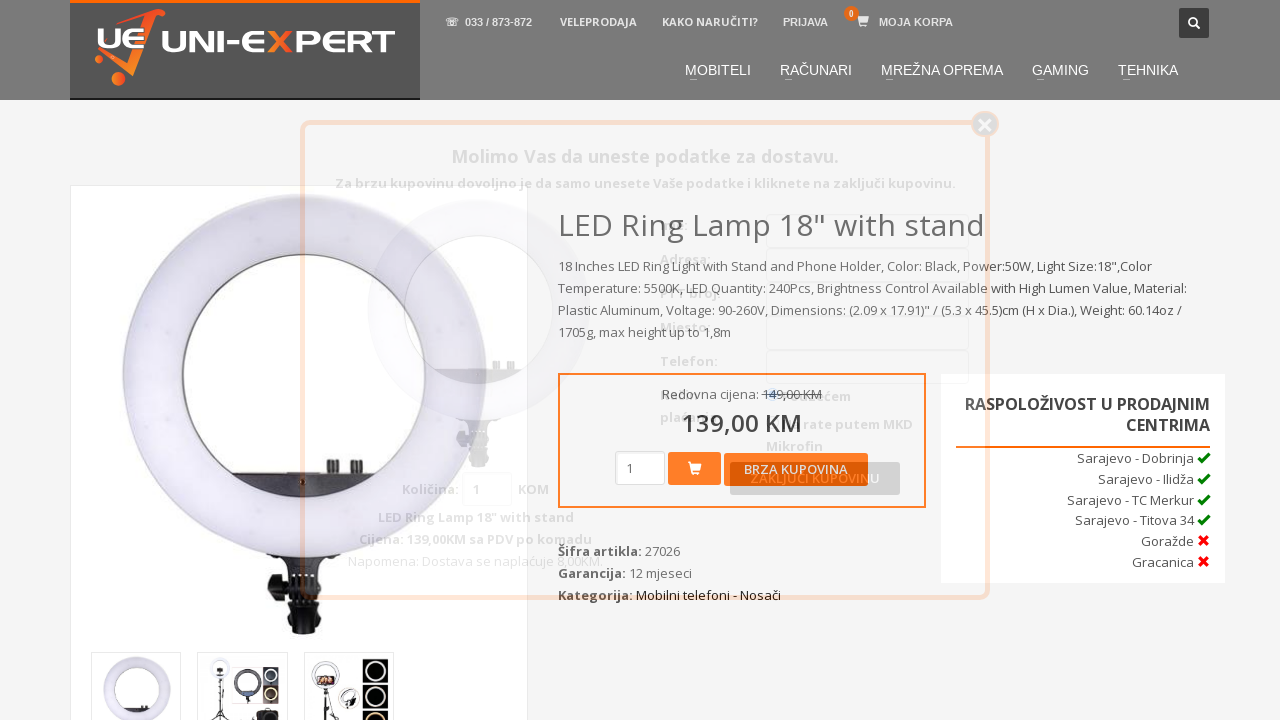

Quick purchase confirmation button became visible
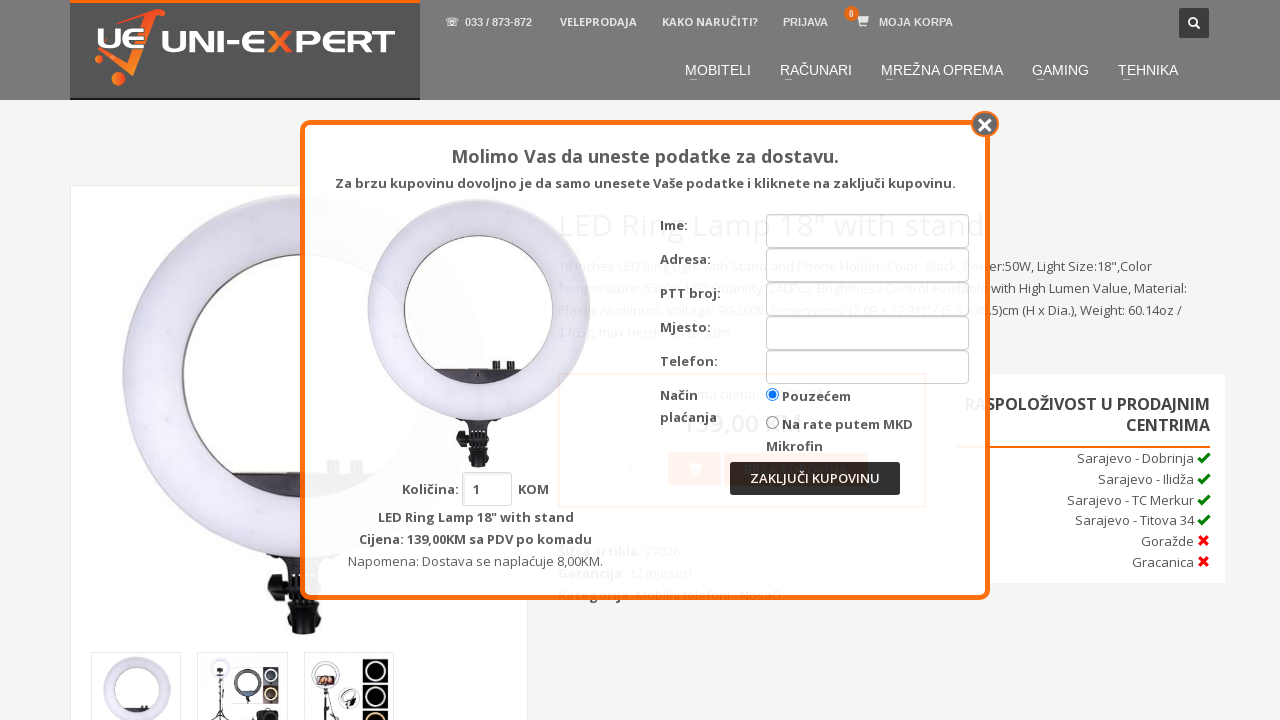

Clicked quick purchase confirmation button at (814, 478) on .col-sm-12 > .button
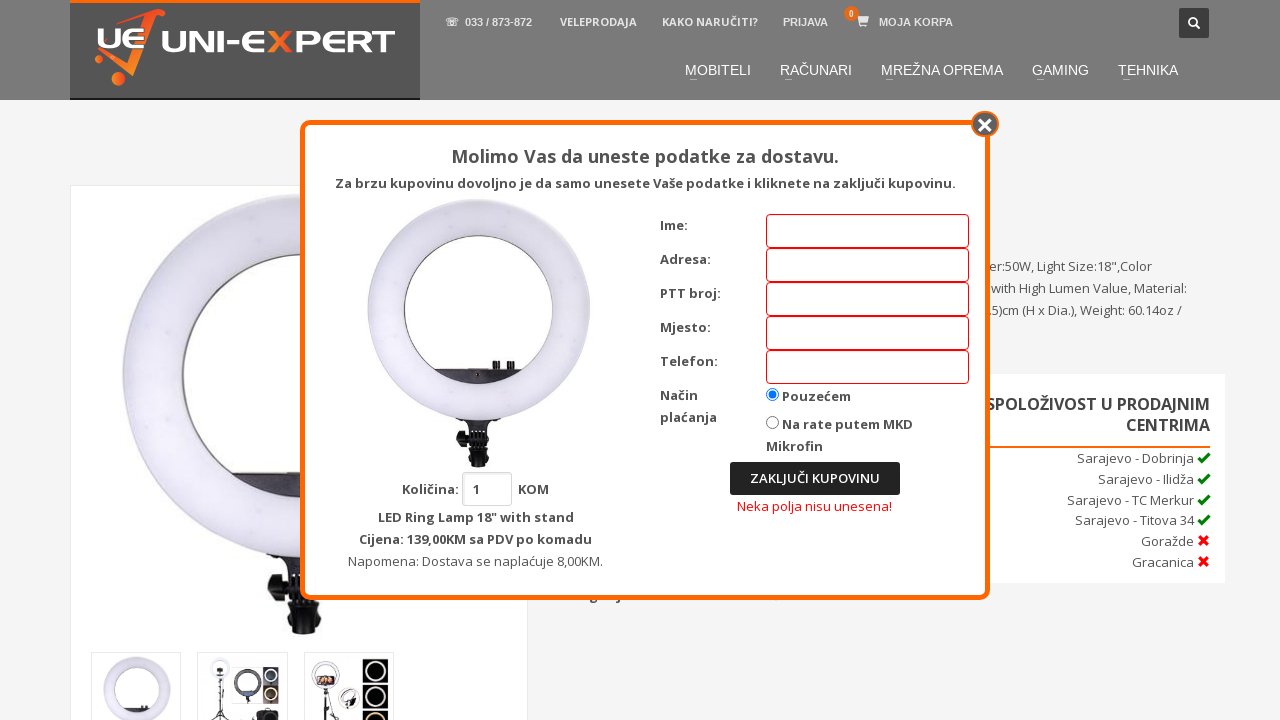

Validation message appeared indicating required fields are missing
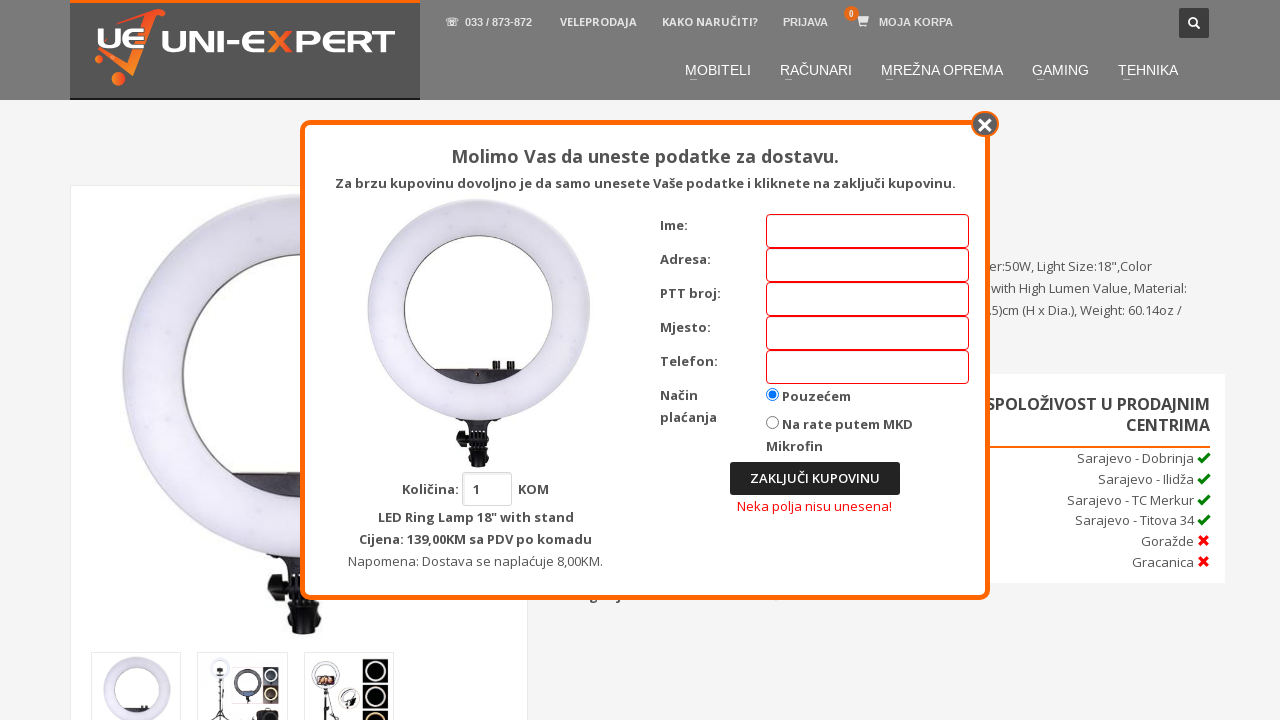

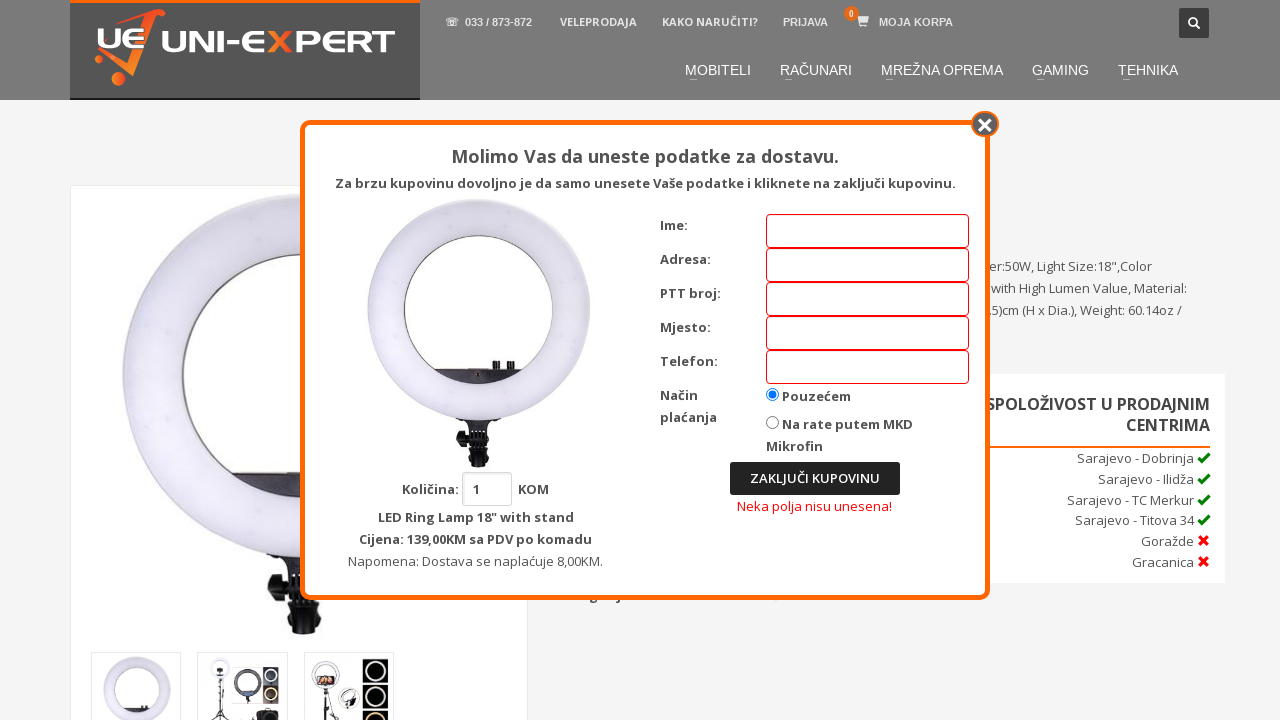